Tests form validation by filling out a form with various fields, leaving zip code empty, and verifying that empty fields are highlighted in red while filled fields are highlighted in green

Starting URL: https://bonigarcia.dev/selenium-webdriver-java/data-types.html

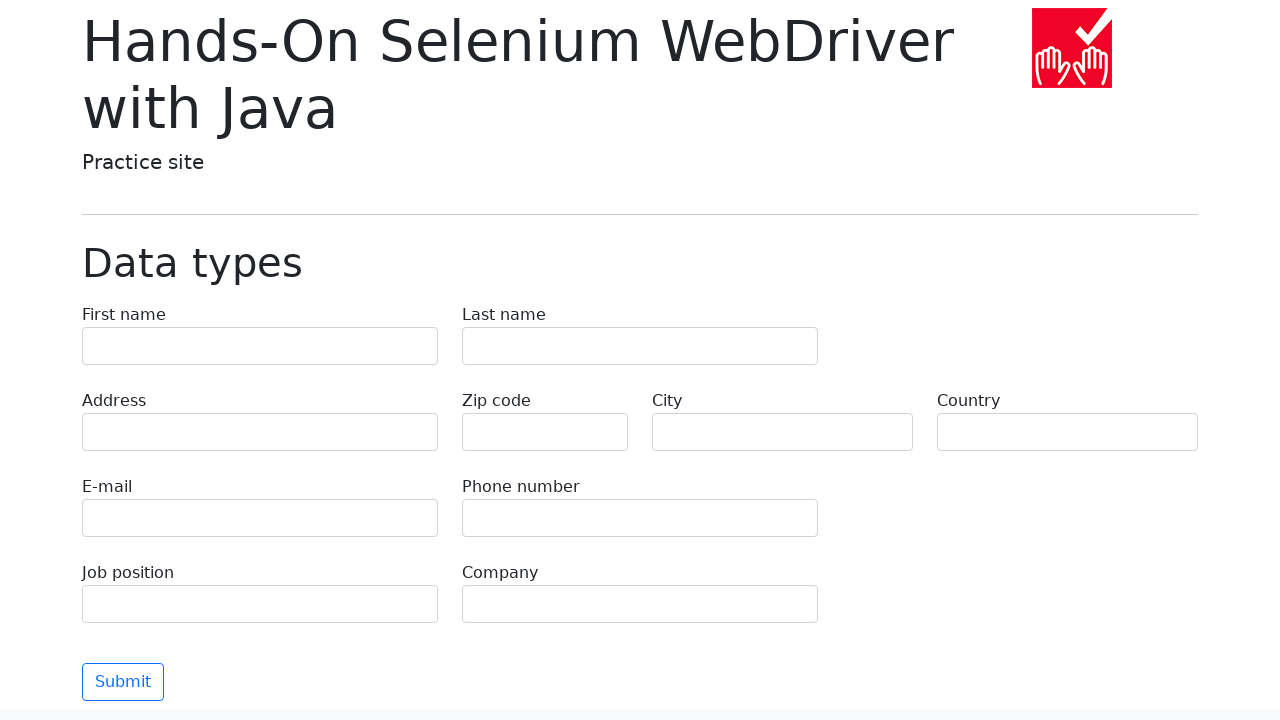

Filled first name field with 'Иван' on input[name='first-name']
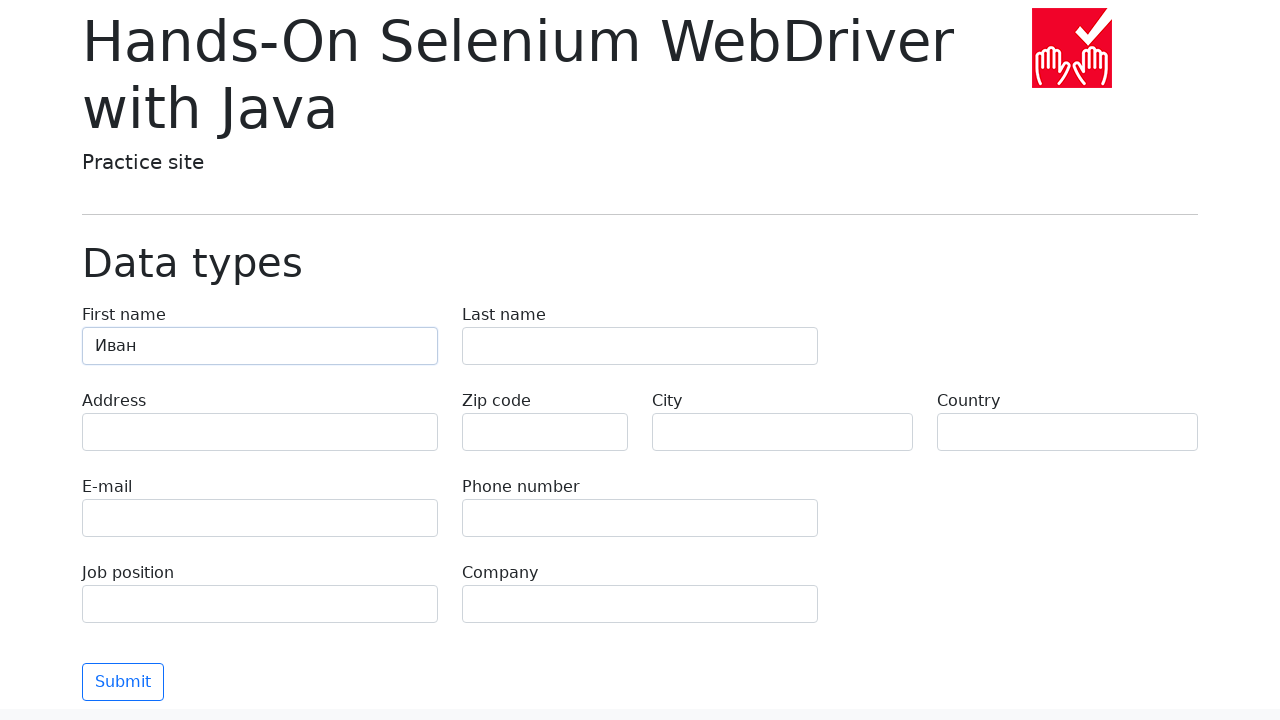

Filled last name field with 'Петров' on input[name='last-name']
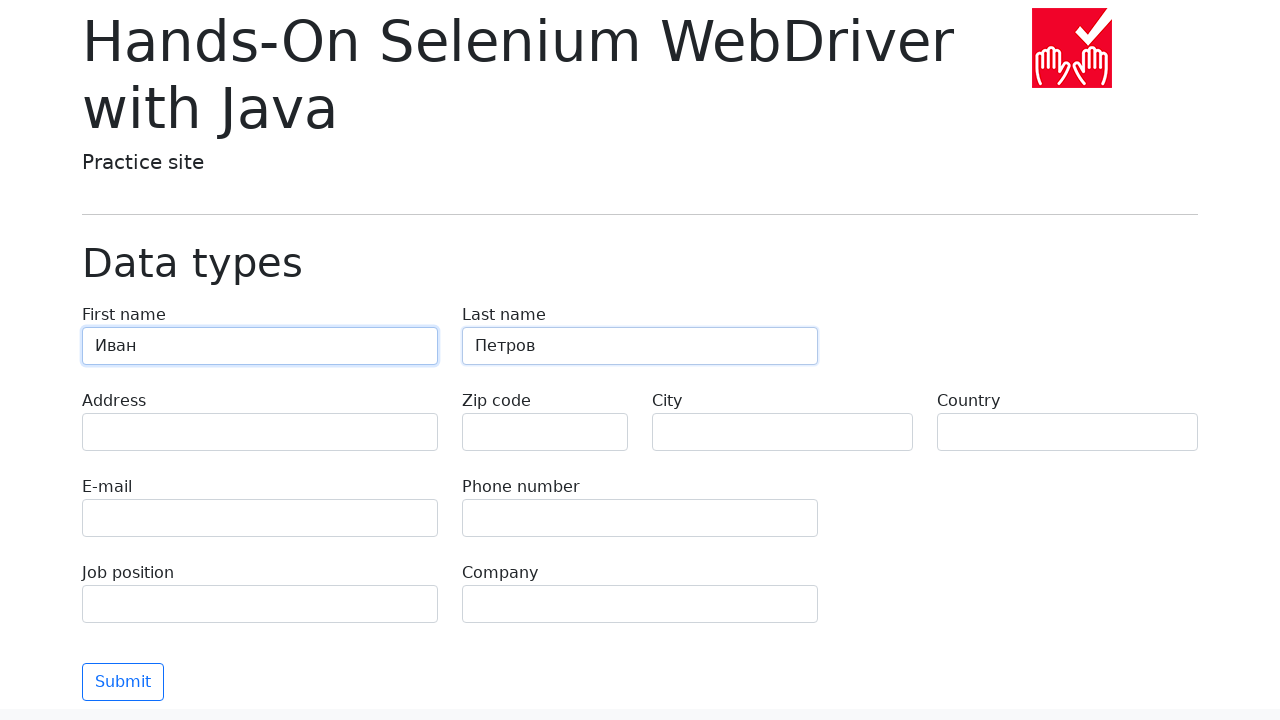

Filled address field with 'Ленина, 55-3' on input[name='address']
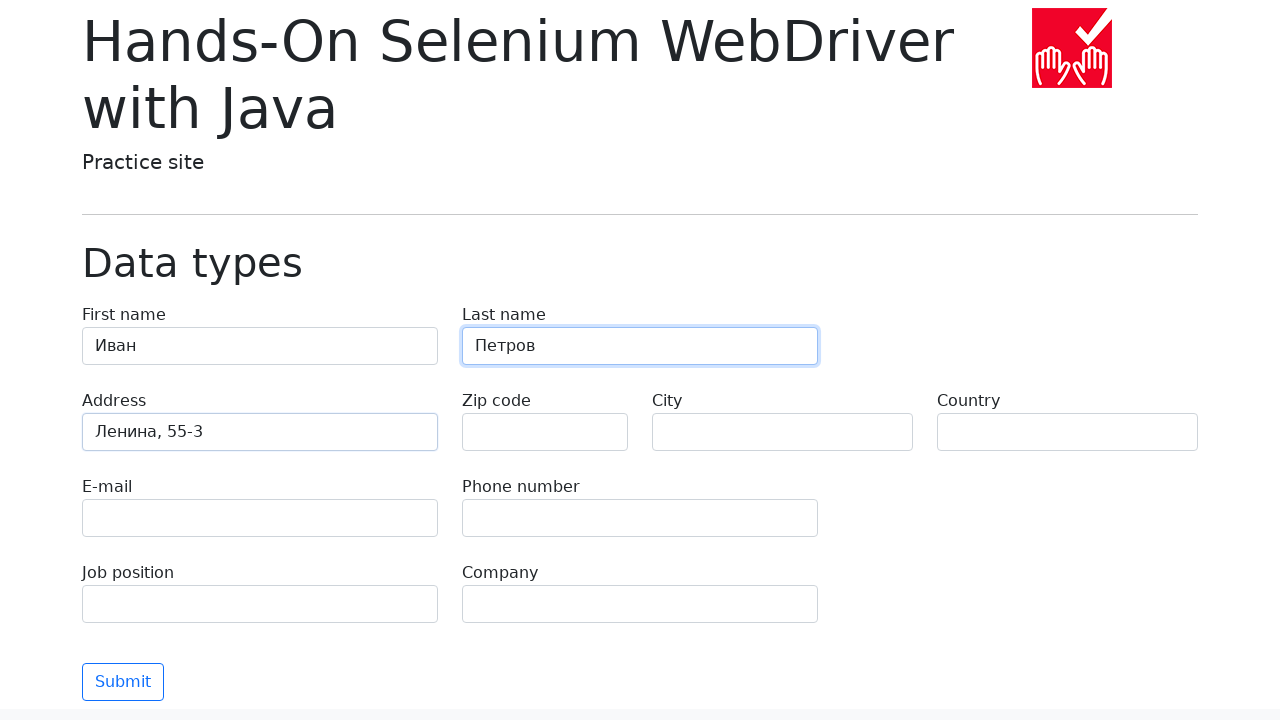

Filled email field with 'test@skypro.com' on input[name='e-mail']
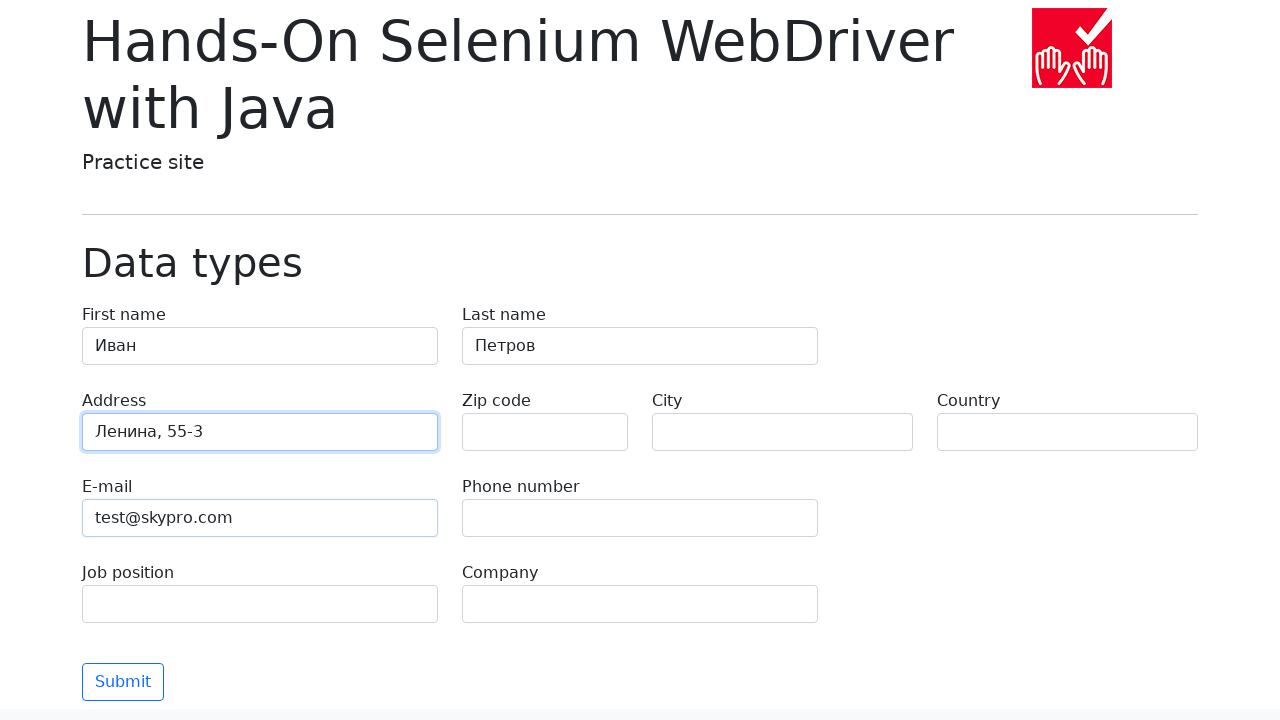

Filled phone field with '+7985899998787' on input[name='phone']
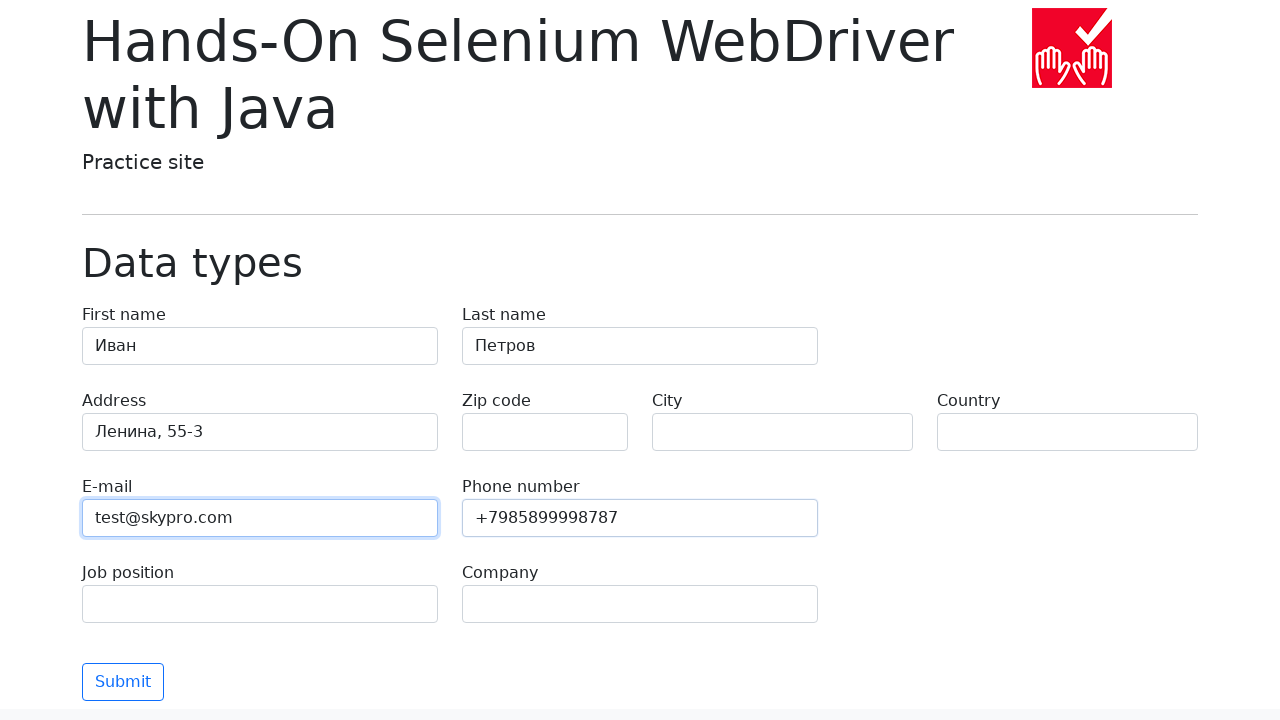

Left zip code field empty on input[name='zip-code']
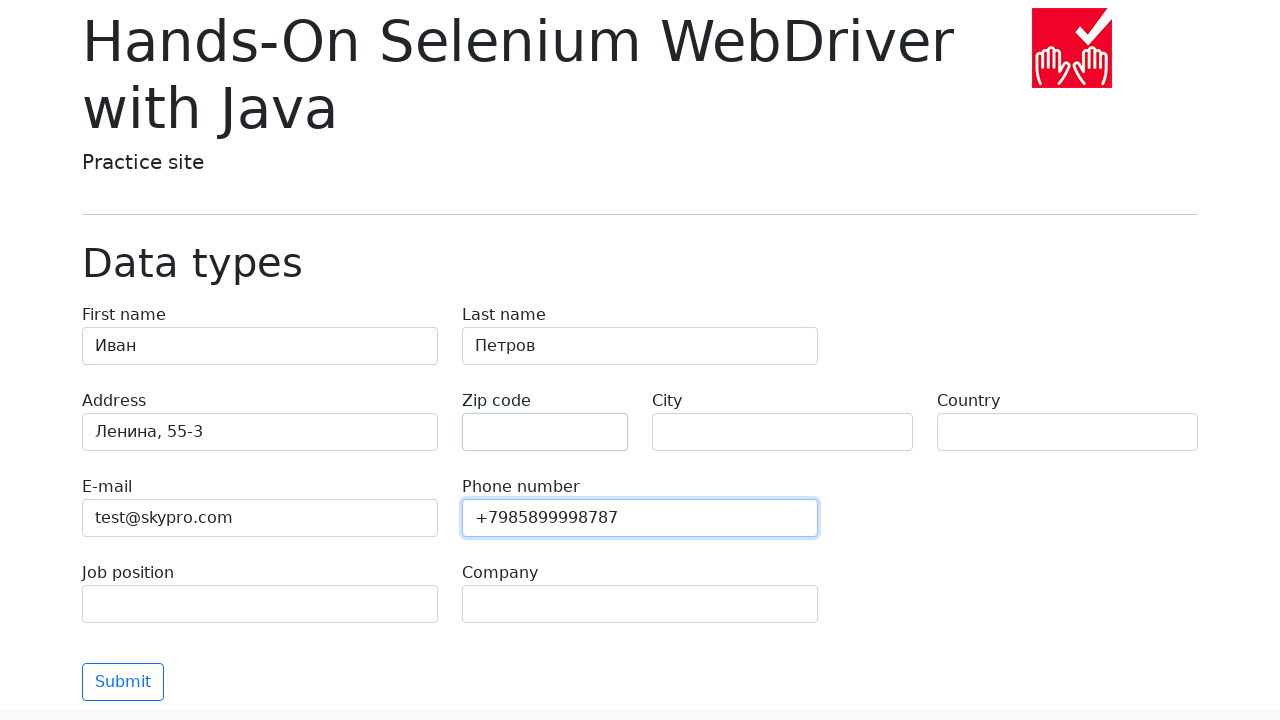

Filled city field with 'Москва' on input[name='city']
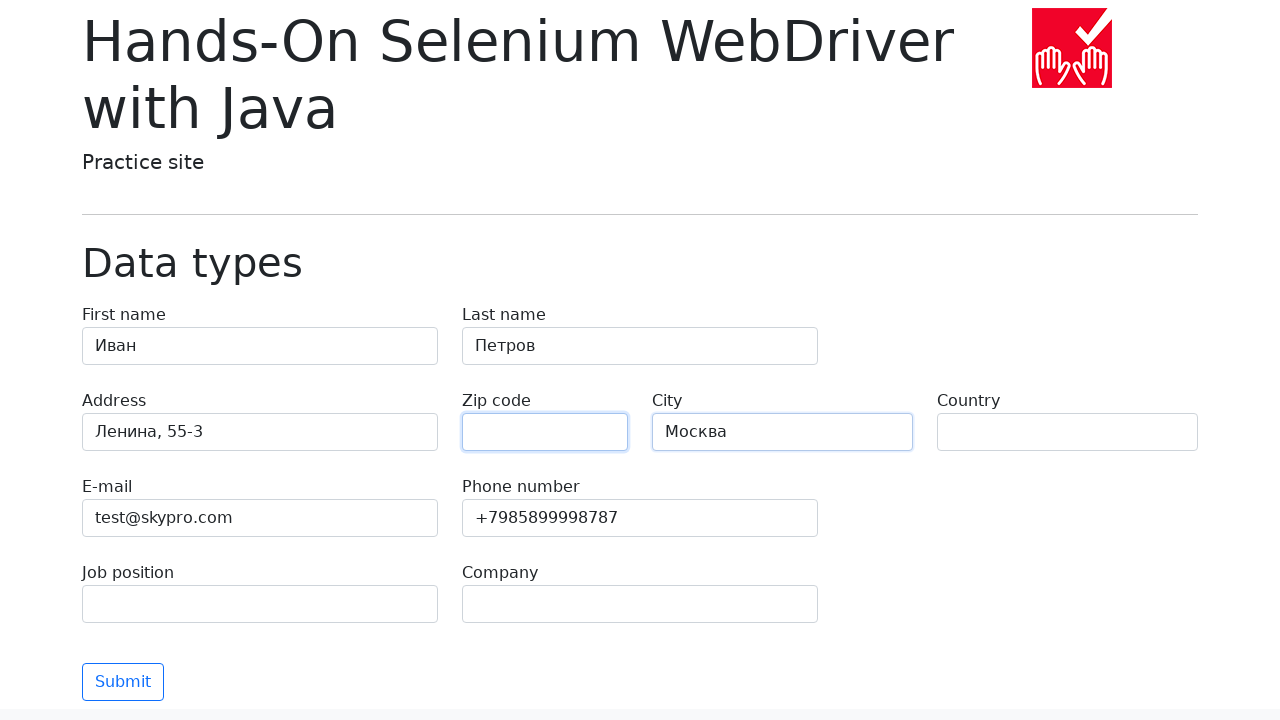

Filled country field with 'Россия' on input[name='country']
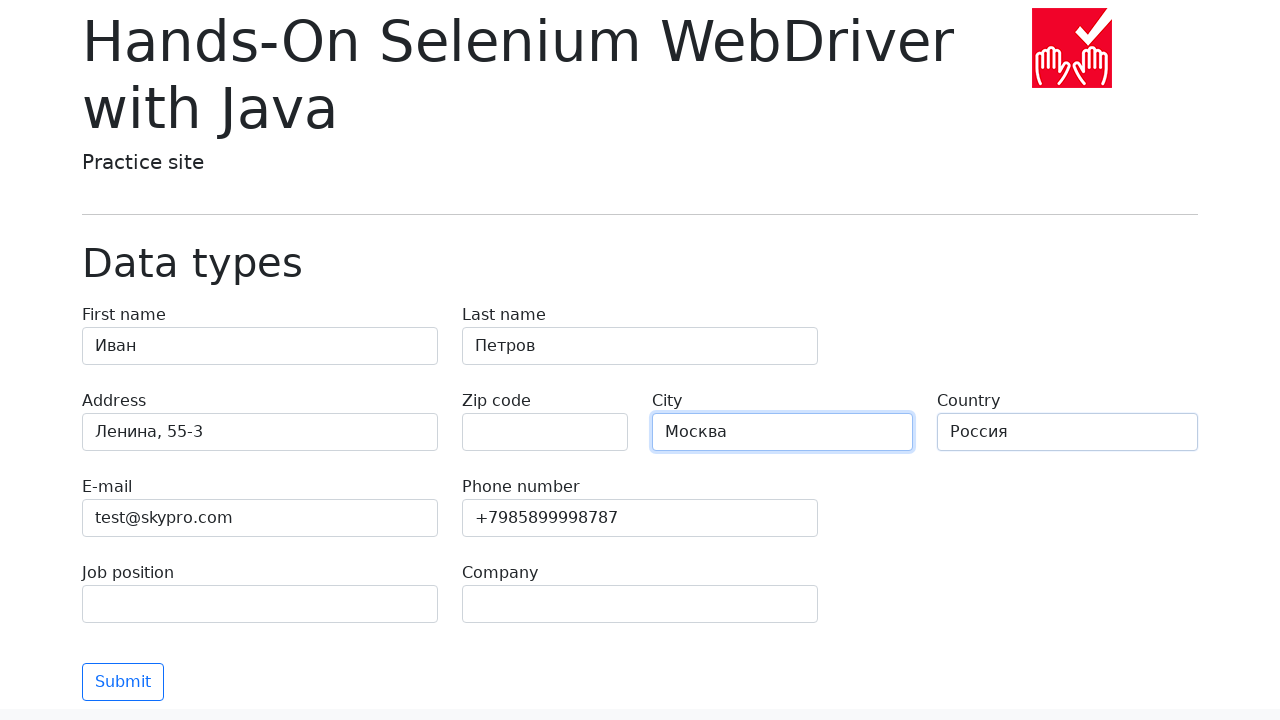

Filled job position field with 'QA' on input[name='job-position']
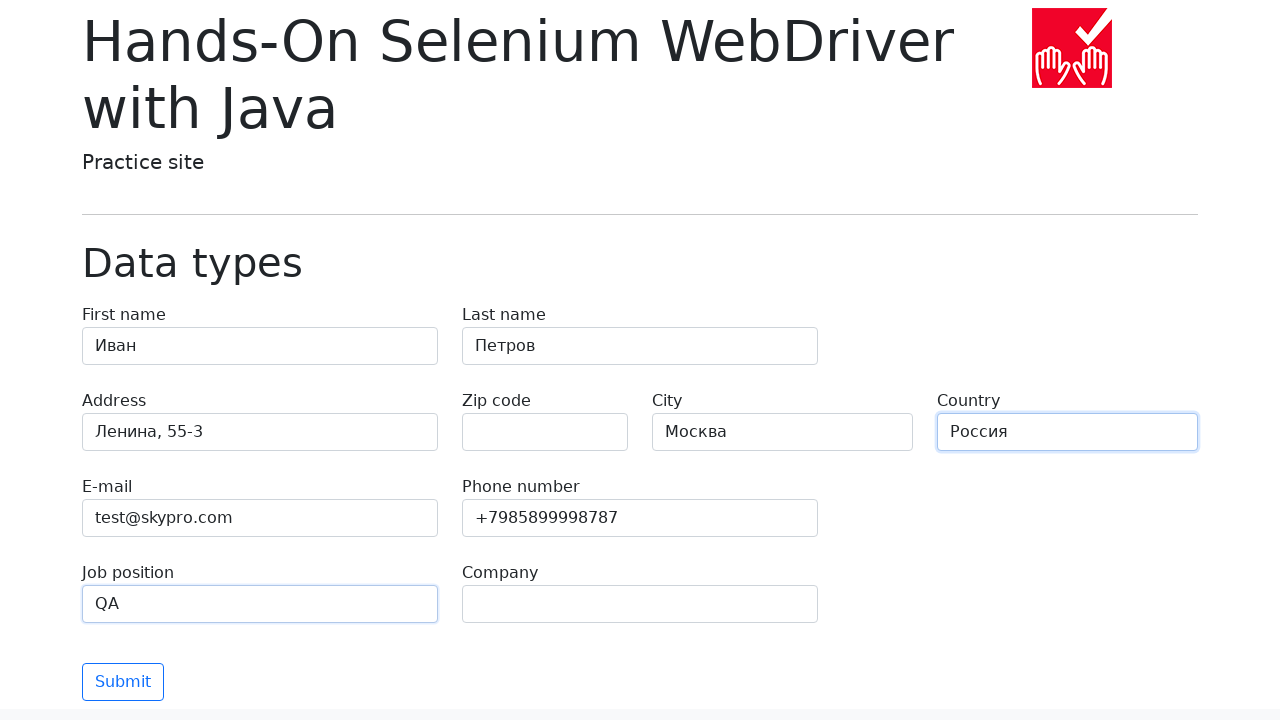

Filled company field with 'SkyPro' on input[name='company']
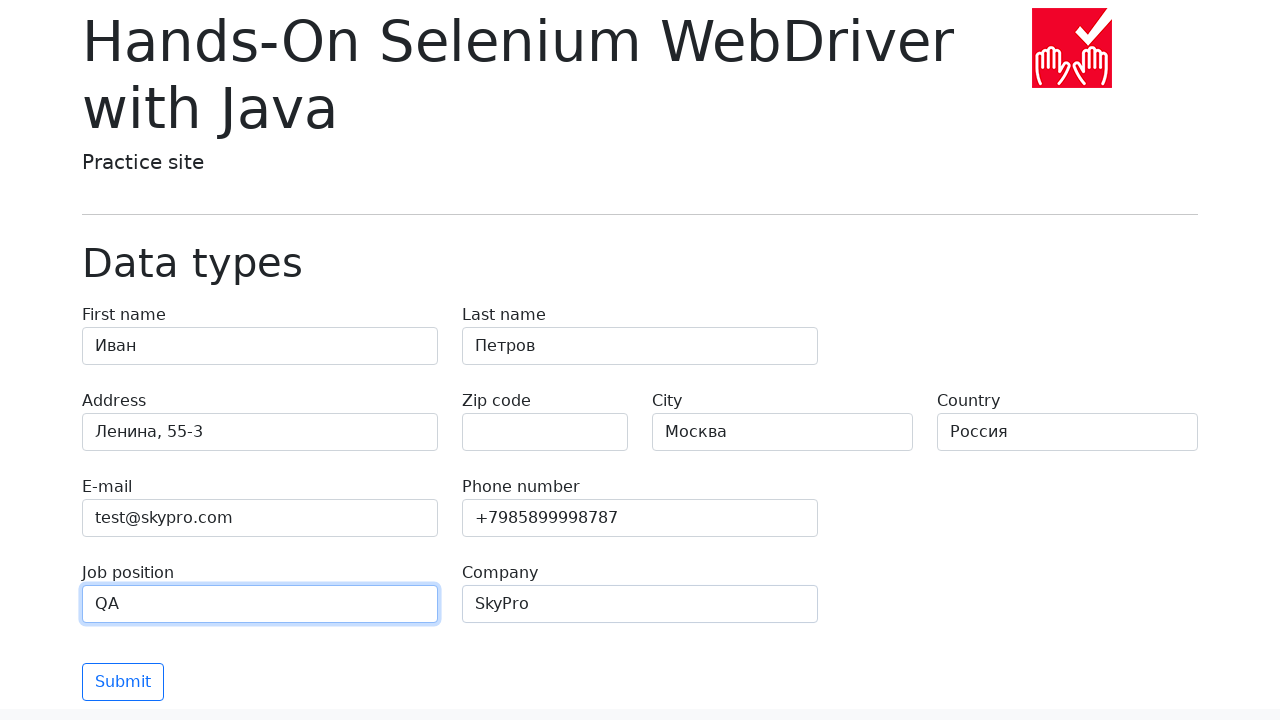

Scrolled submit button into view
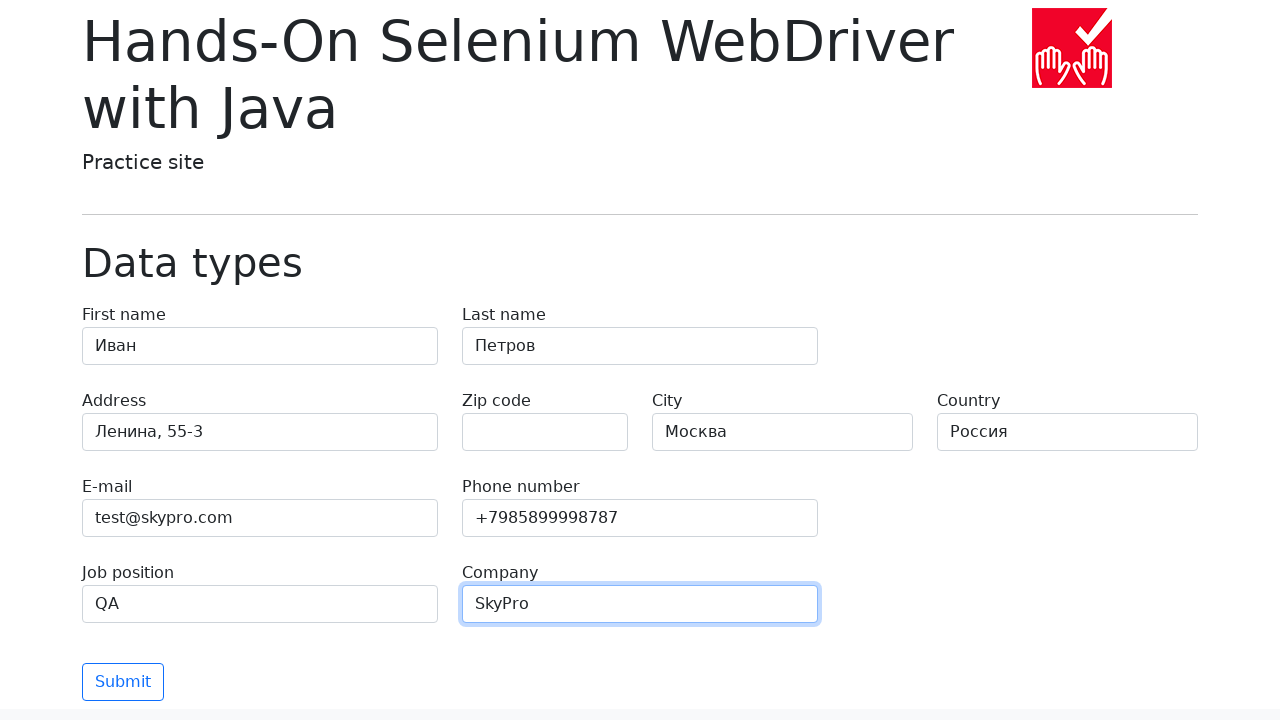

Clicked submit button to validate form at (123, 682) on button[type='submit']
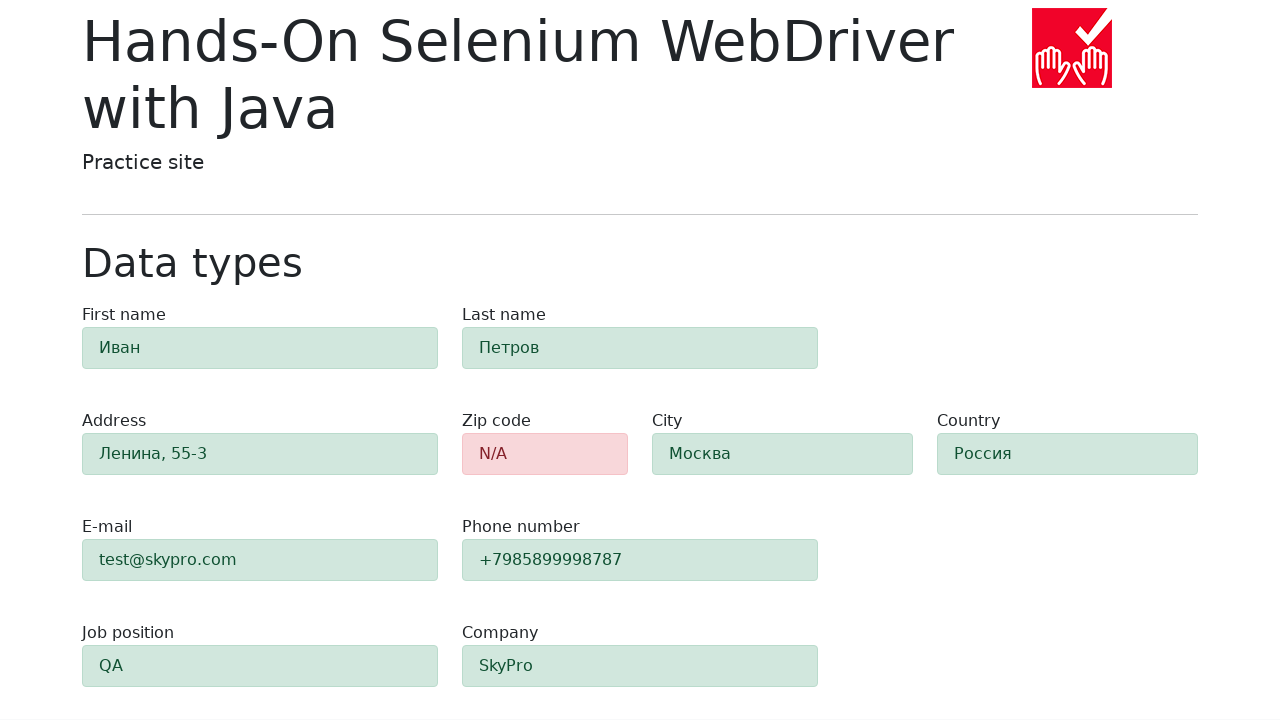

Form validation completed and results appeared
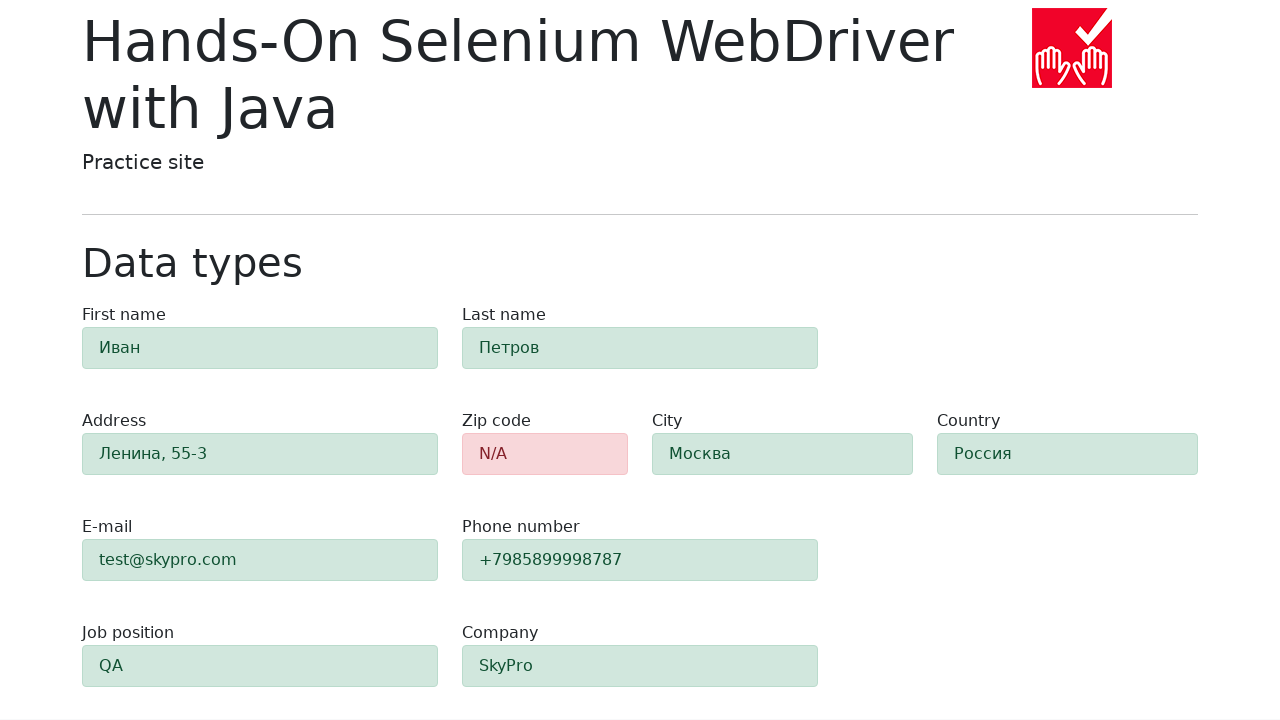

Verified zip code field is highlighted in red (alert-danger)
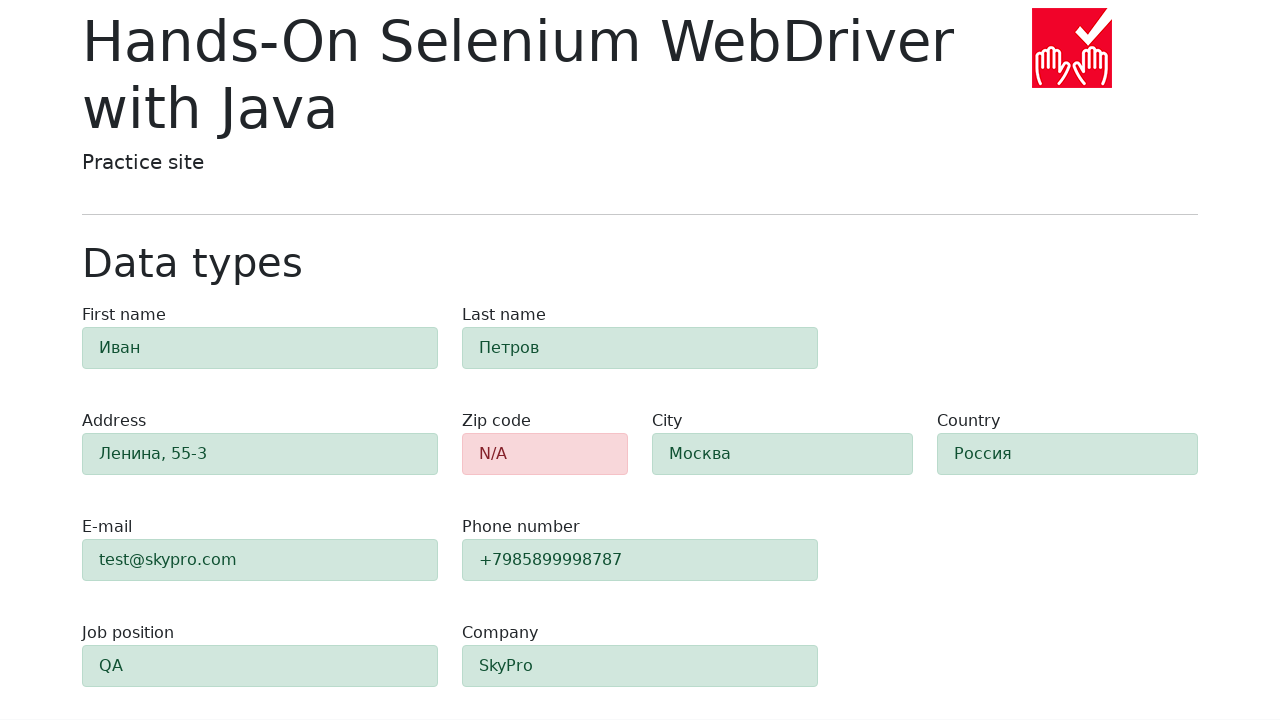

Verified First Name field is highlighted in green (alert-success)
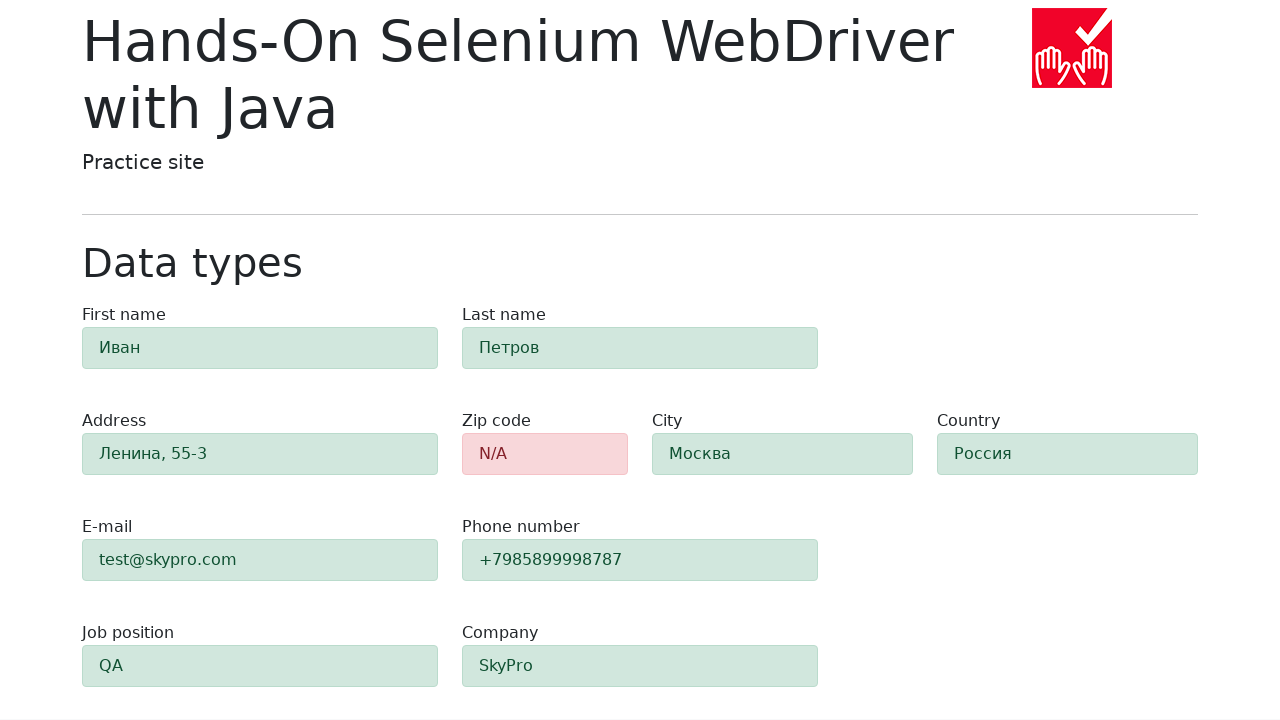

Verified Last Name field is highlighted in green (alert-success)
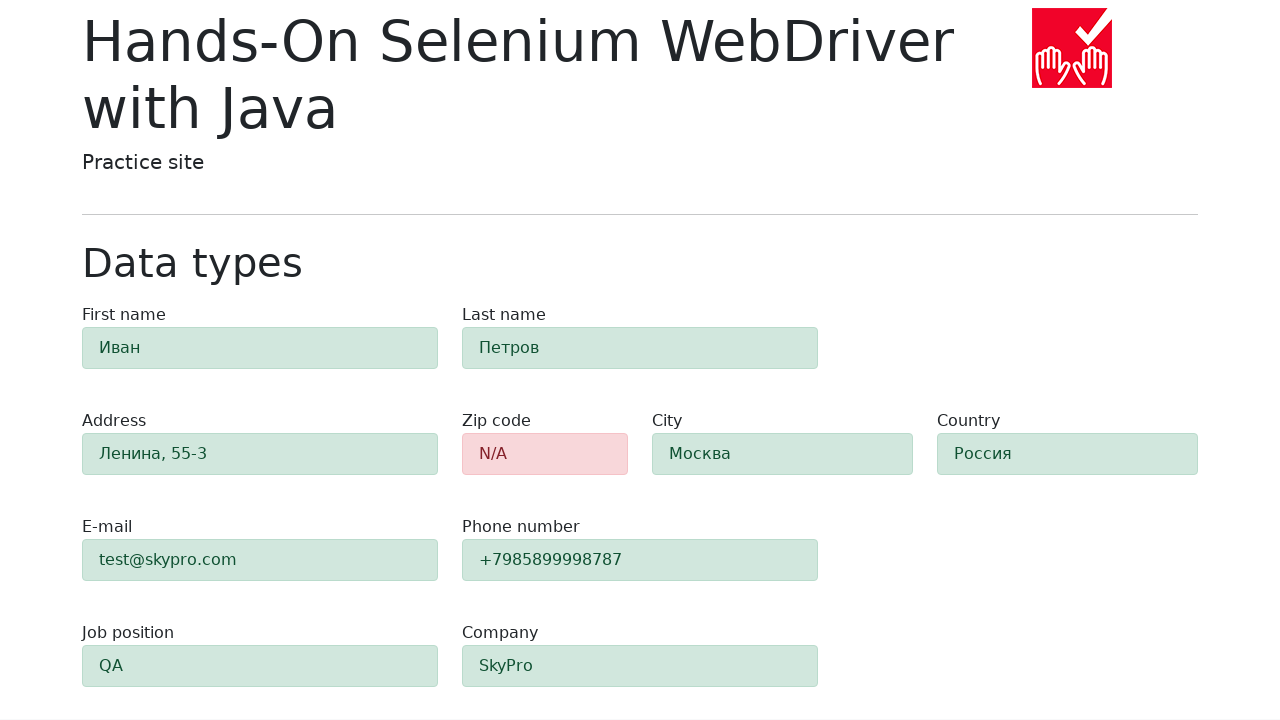

Verified Address field is highlighted in green (alert-success)
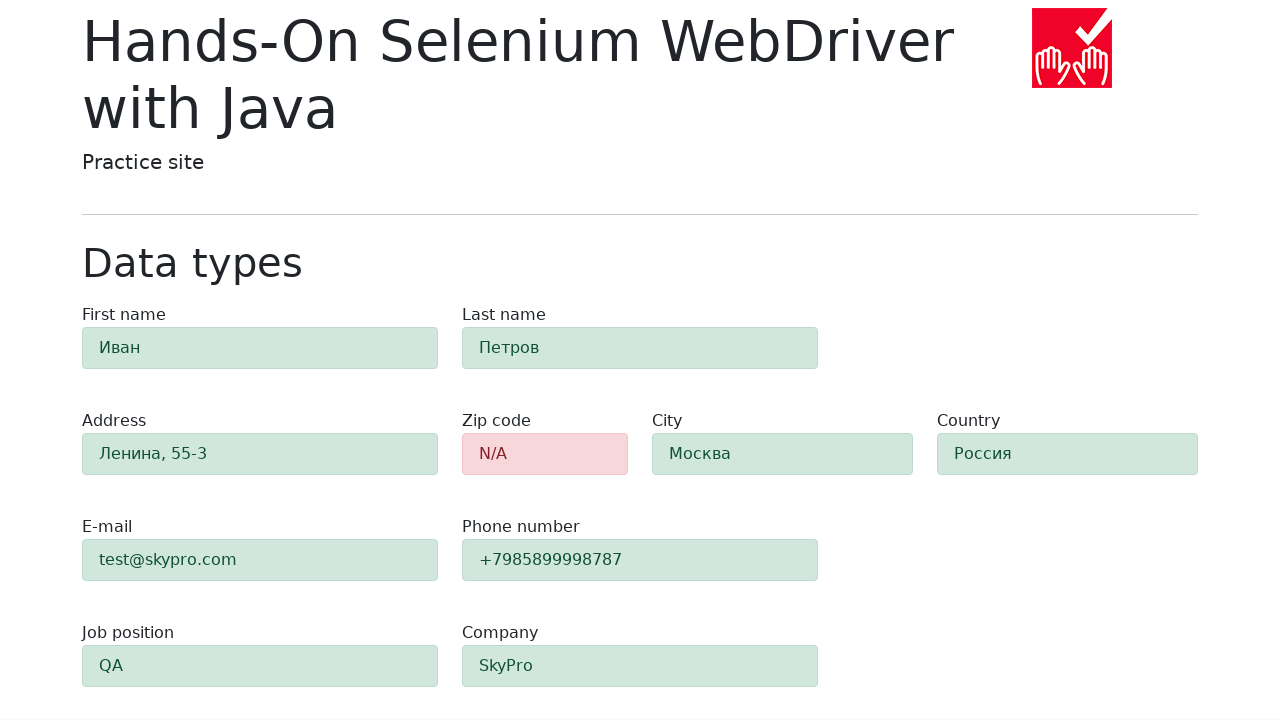

Verified City field is highlighted in green (alert-success)
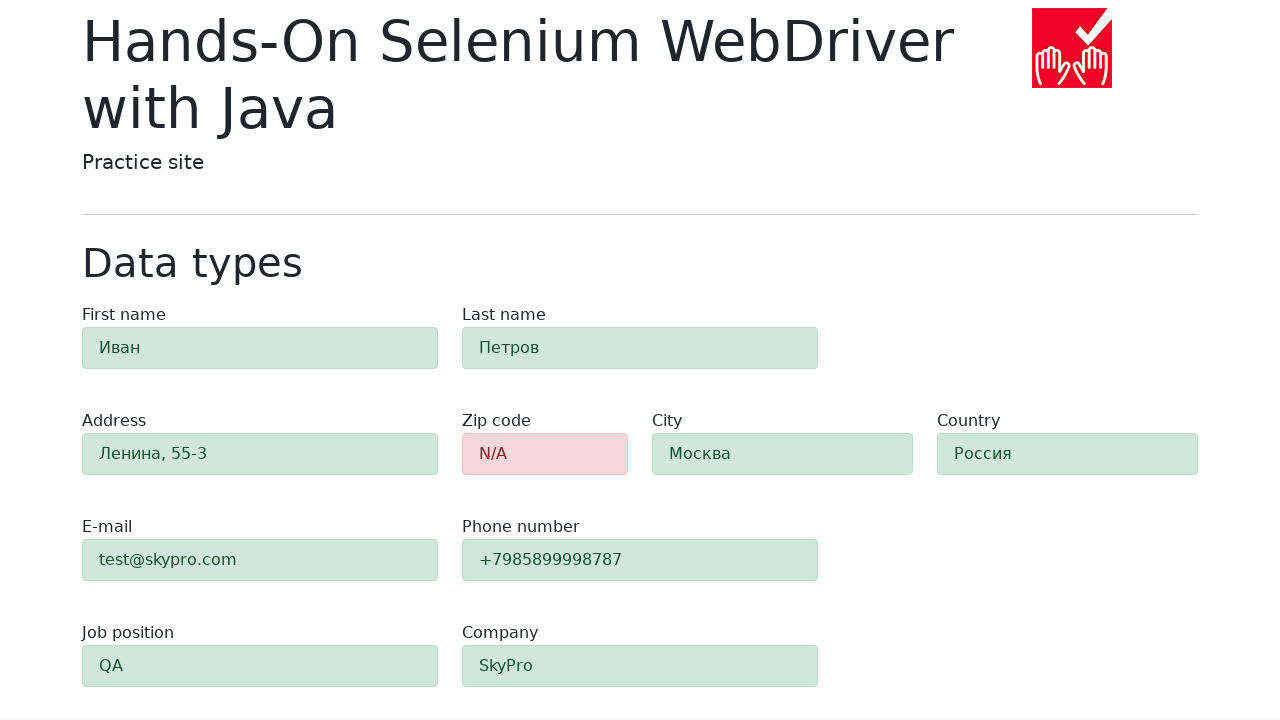

Verified Country field is highlighted in green (alert-success)
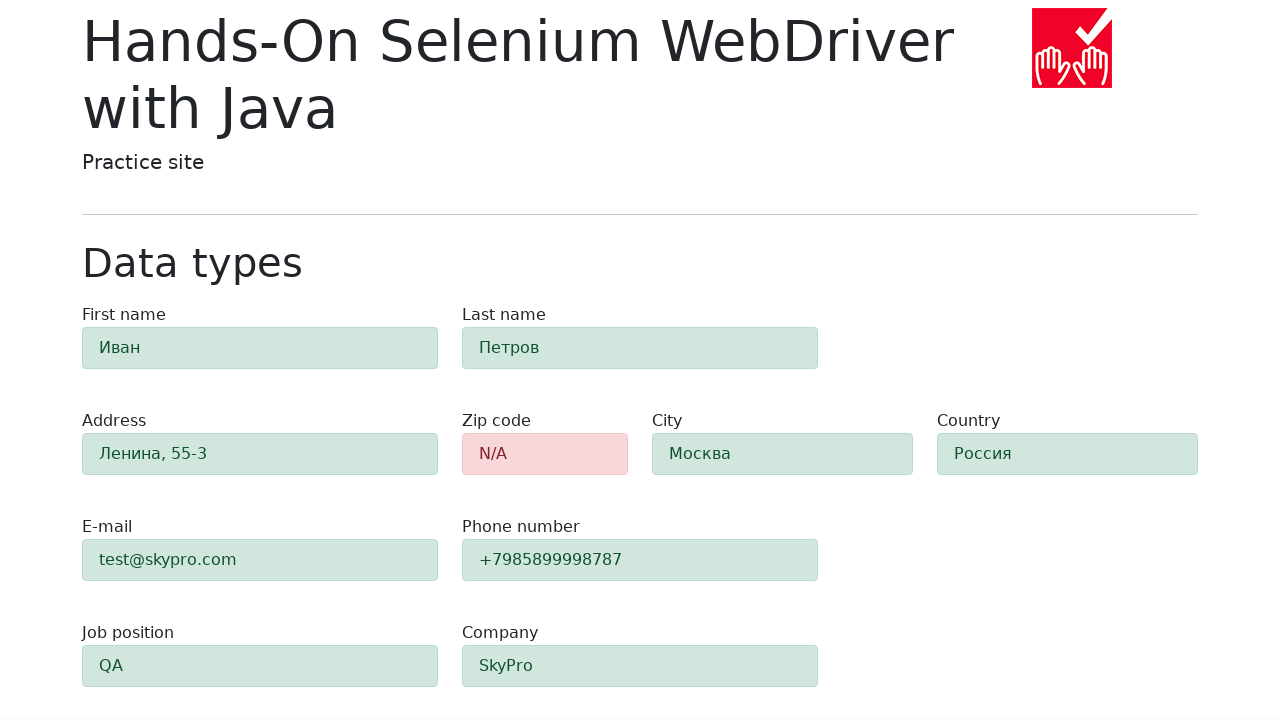

Verified E Mail field is highlighted in green (alert-success)
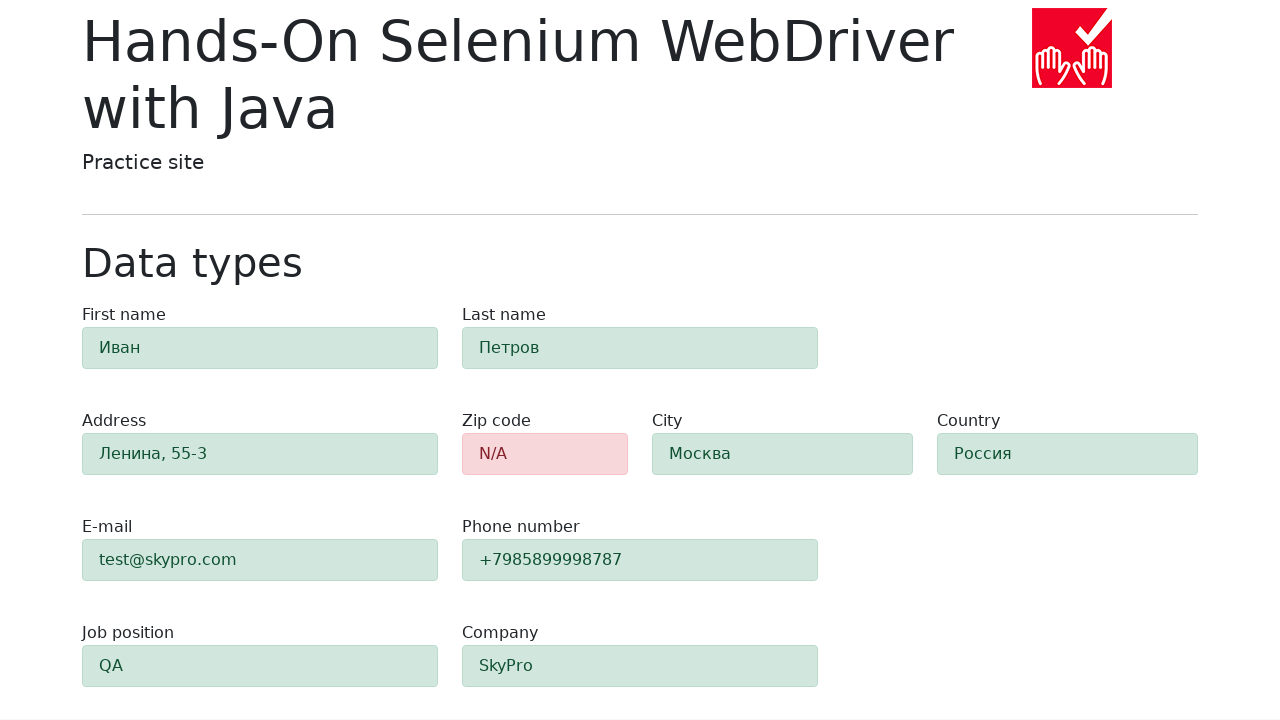

Verified Phone field is highlighted in green (alert-success)
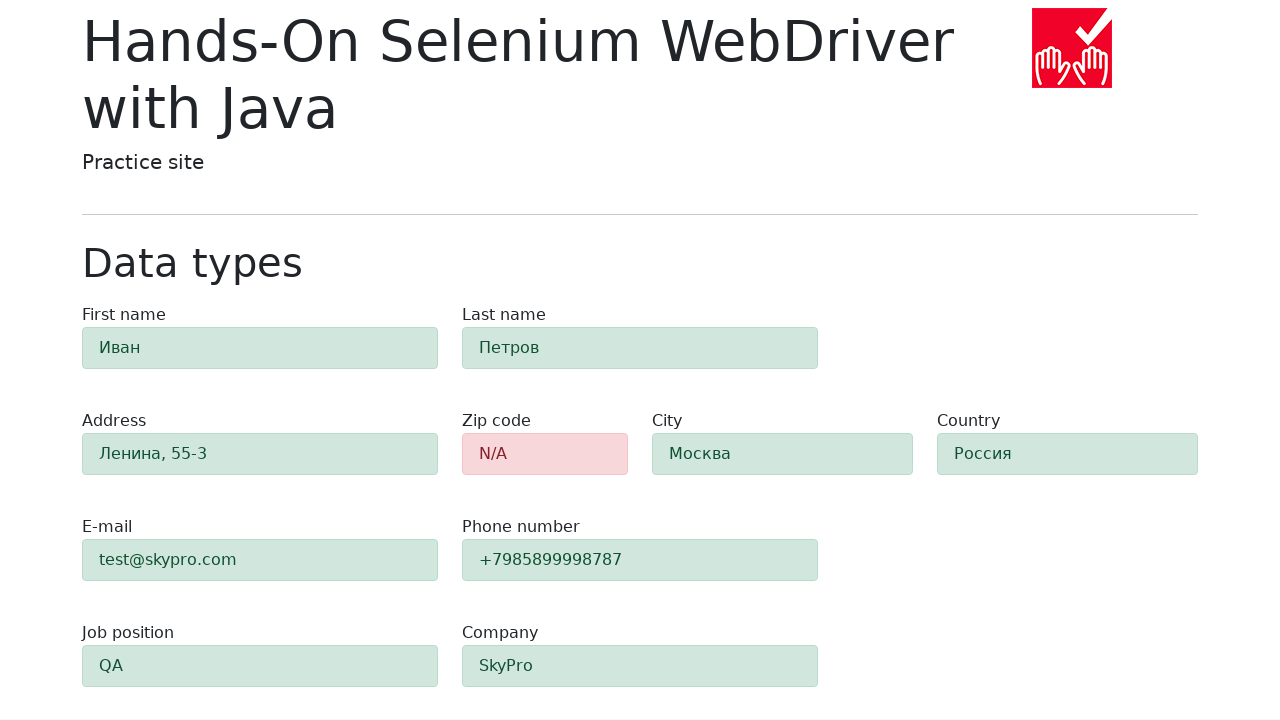

Verified Job Position field is highlighted in green (alert-success)
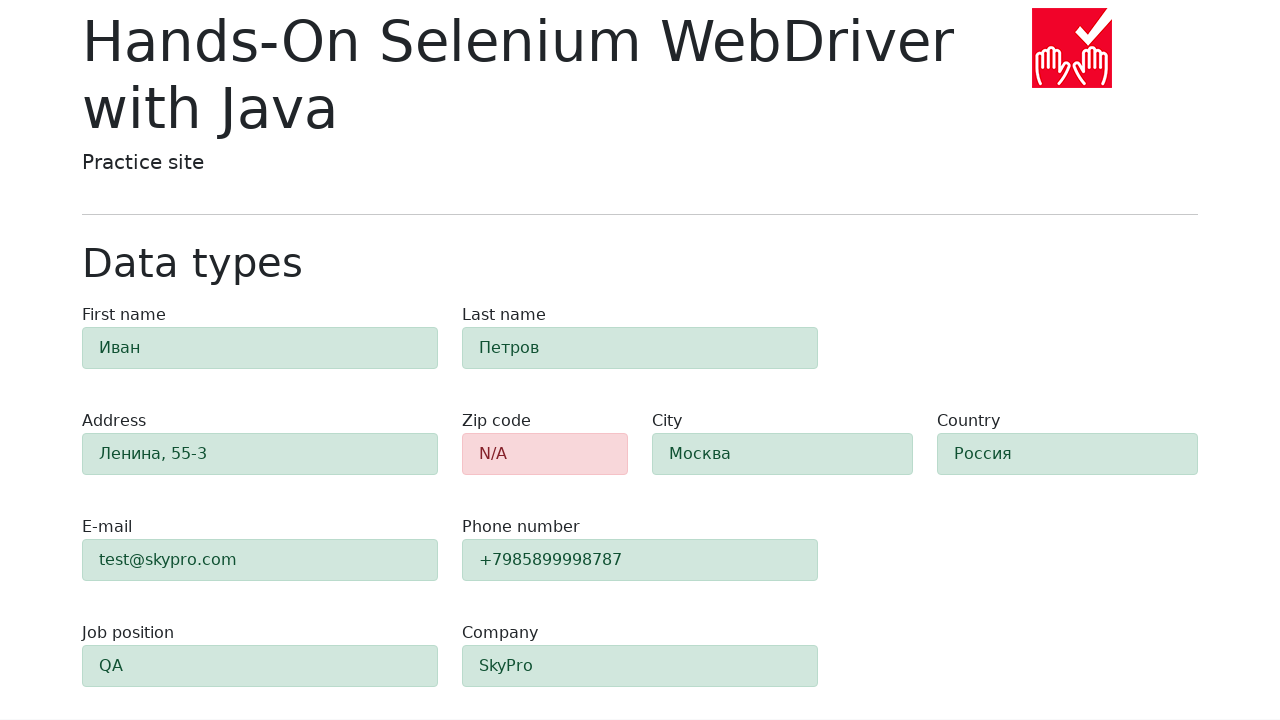

Verified Company field is highlighted in green (alert-success)
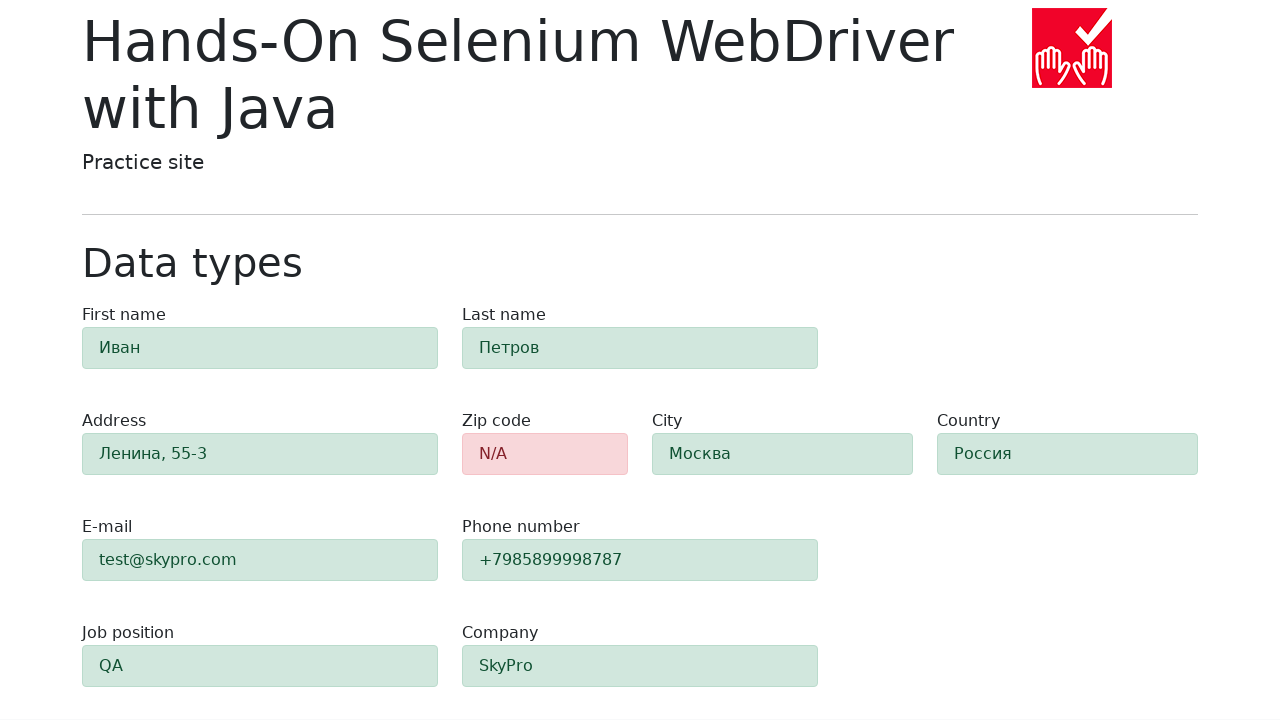

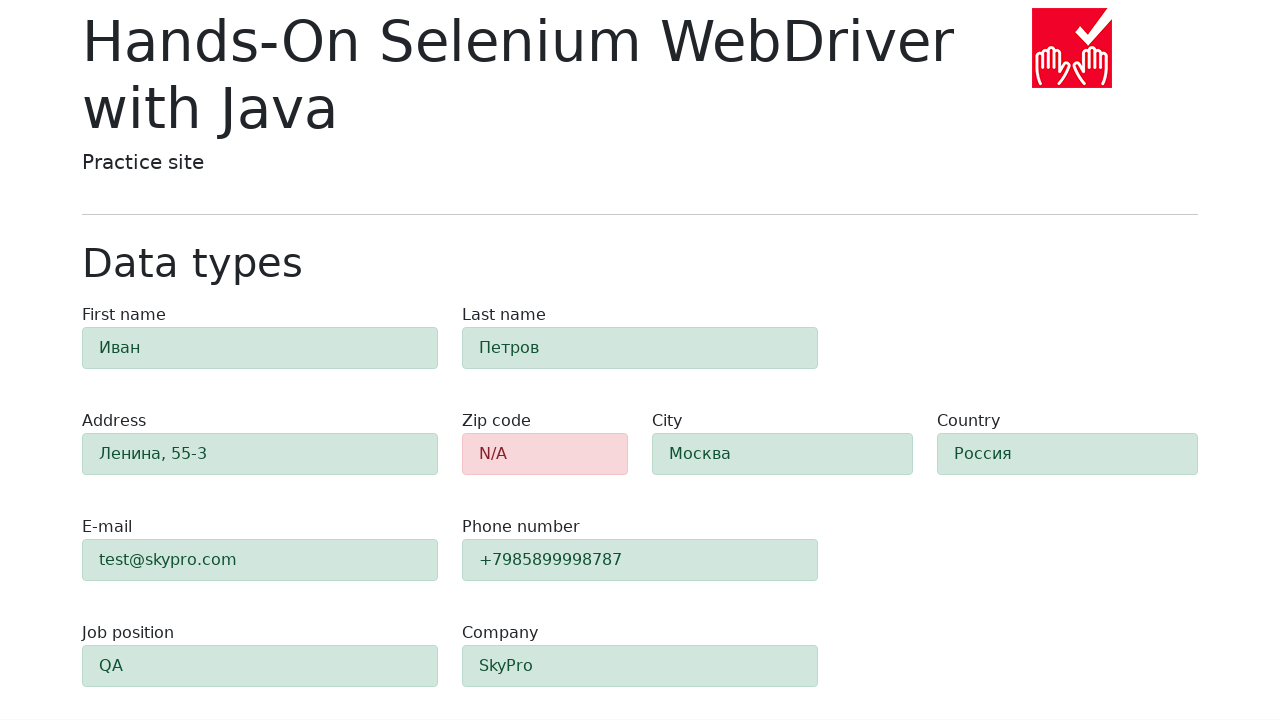